Tests a registration form by filling in personal information fields including name, email, phone, and address, then submitting the form

Starting URL: http://suninjuly.github.io/registration1.html

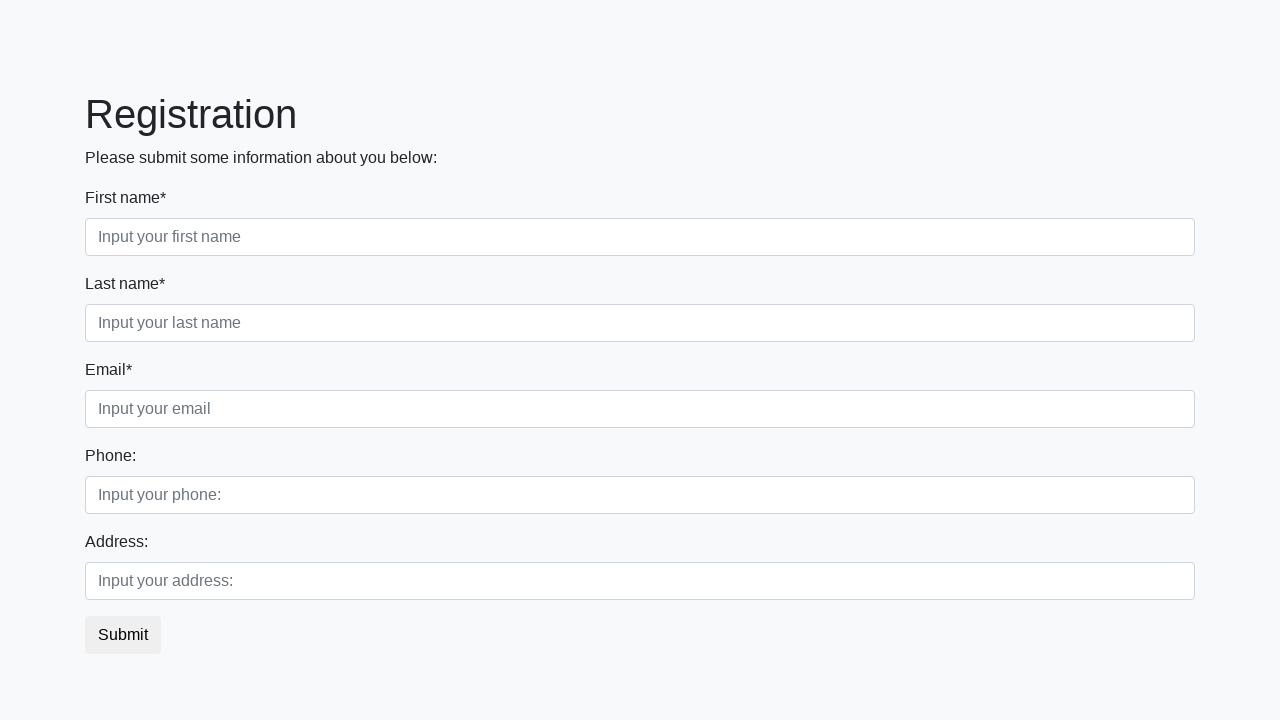

Filled first name field with 'Ivan' on .first_block .form-control.first
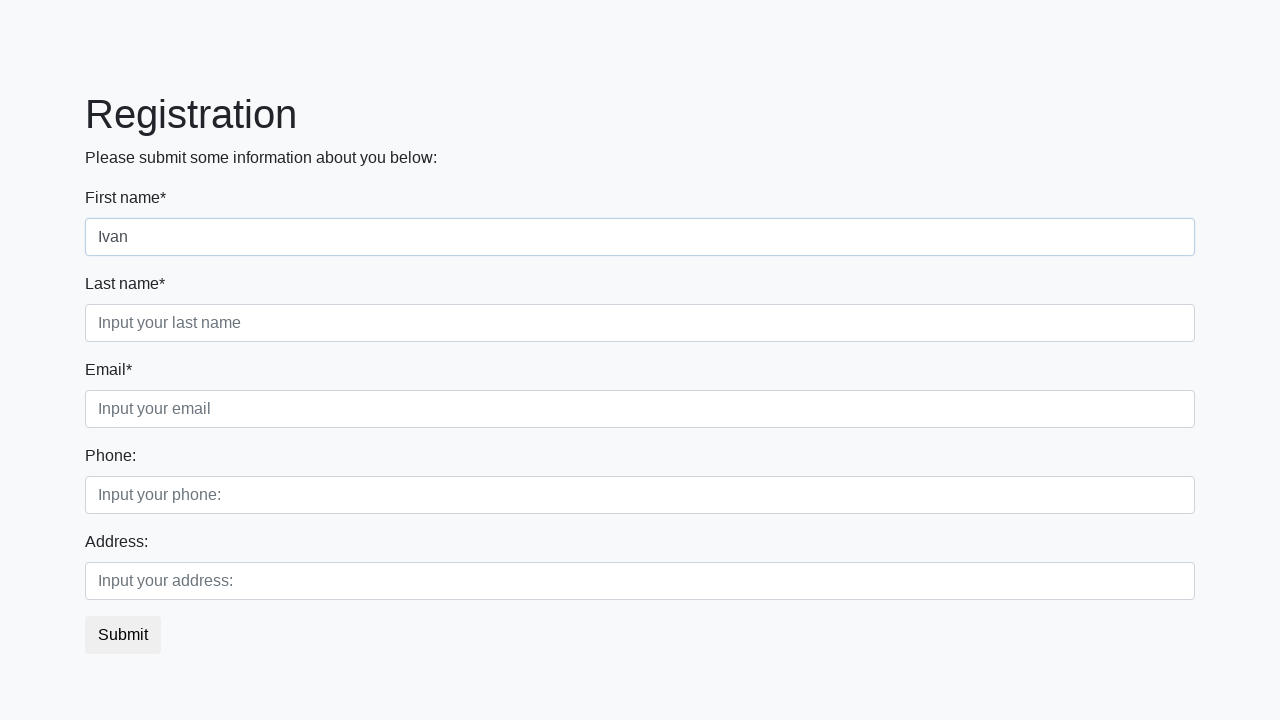

Filled last name field with 'Petrov' on .first_block .form-control.second
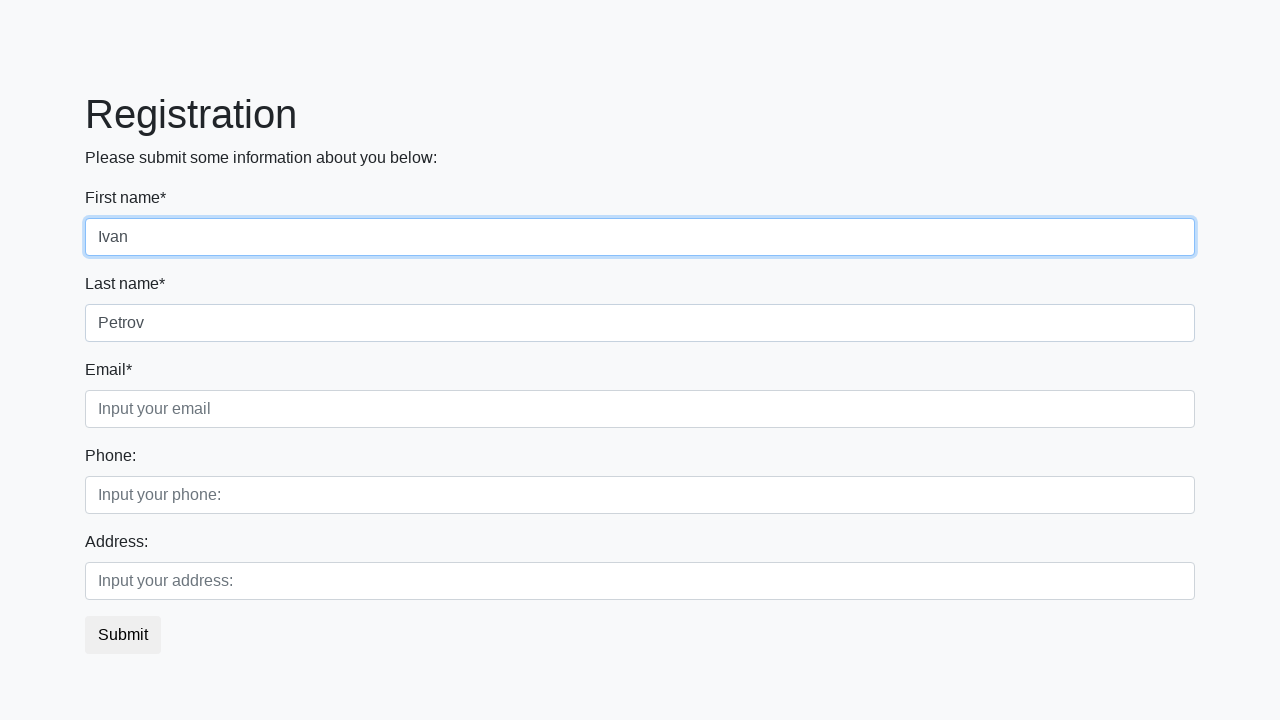

Filled email field with 'test@example.com' on .first_block .form-control.third
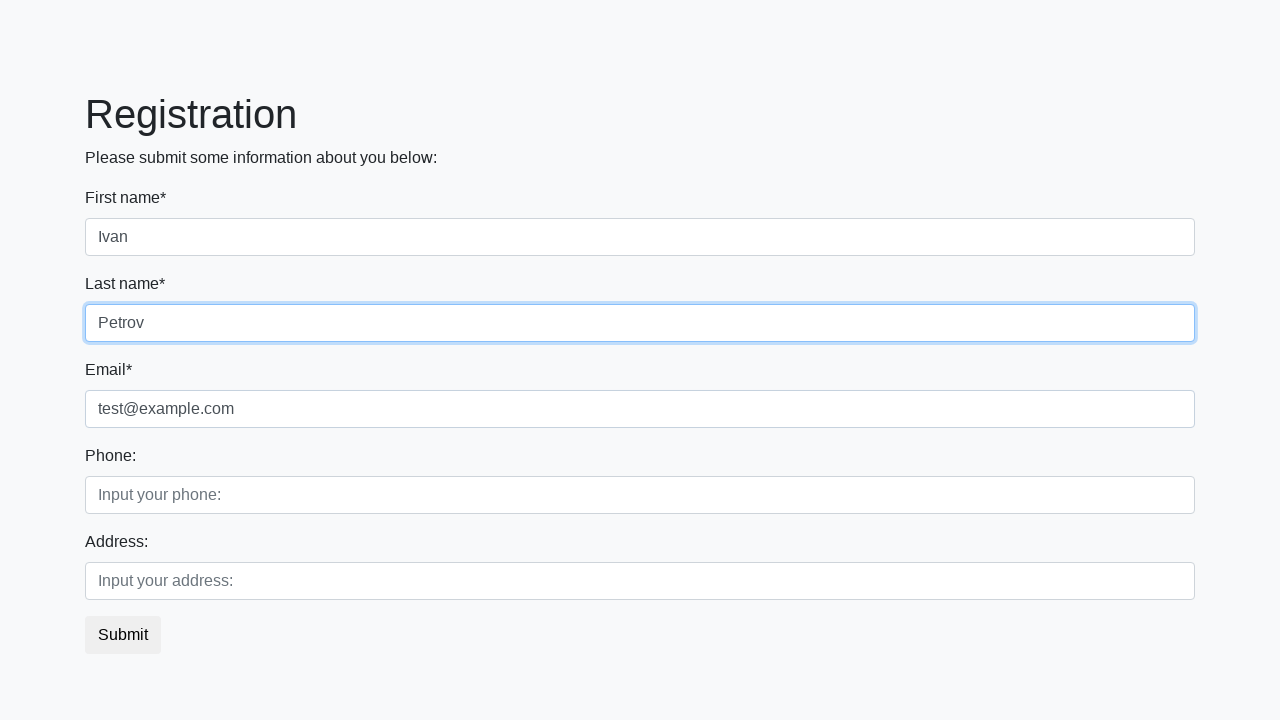

Filled phone number field with '+7777' on .second_block .form-control.first
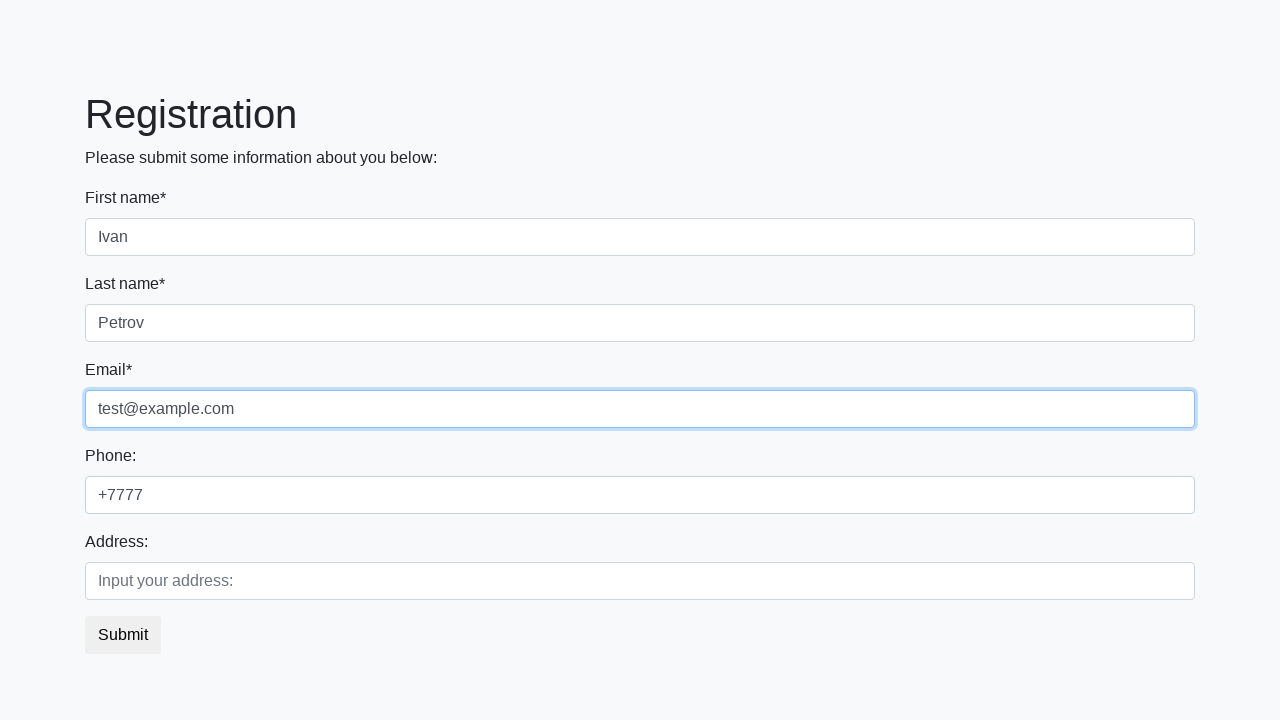

Filled address field with 'Smolensk' on .second_block .form-control.second
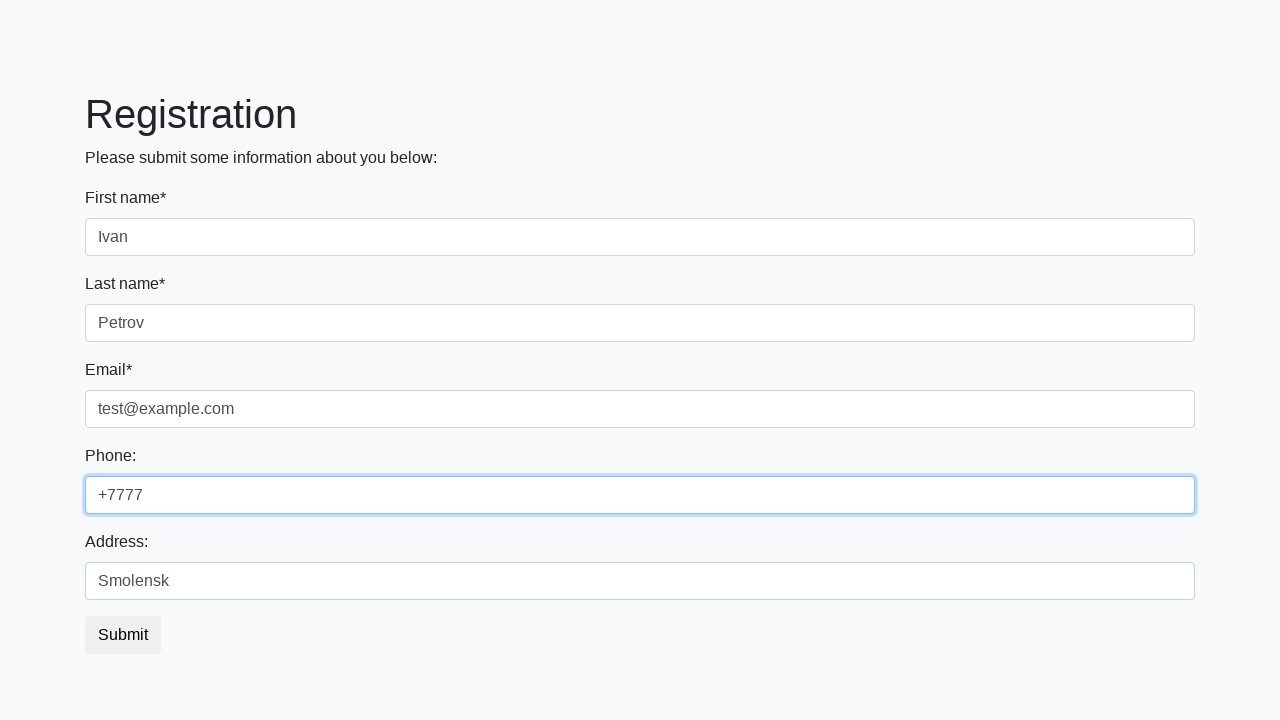

Clicked submit button to register at (123, 635) on .btn
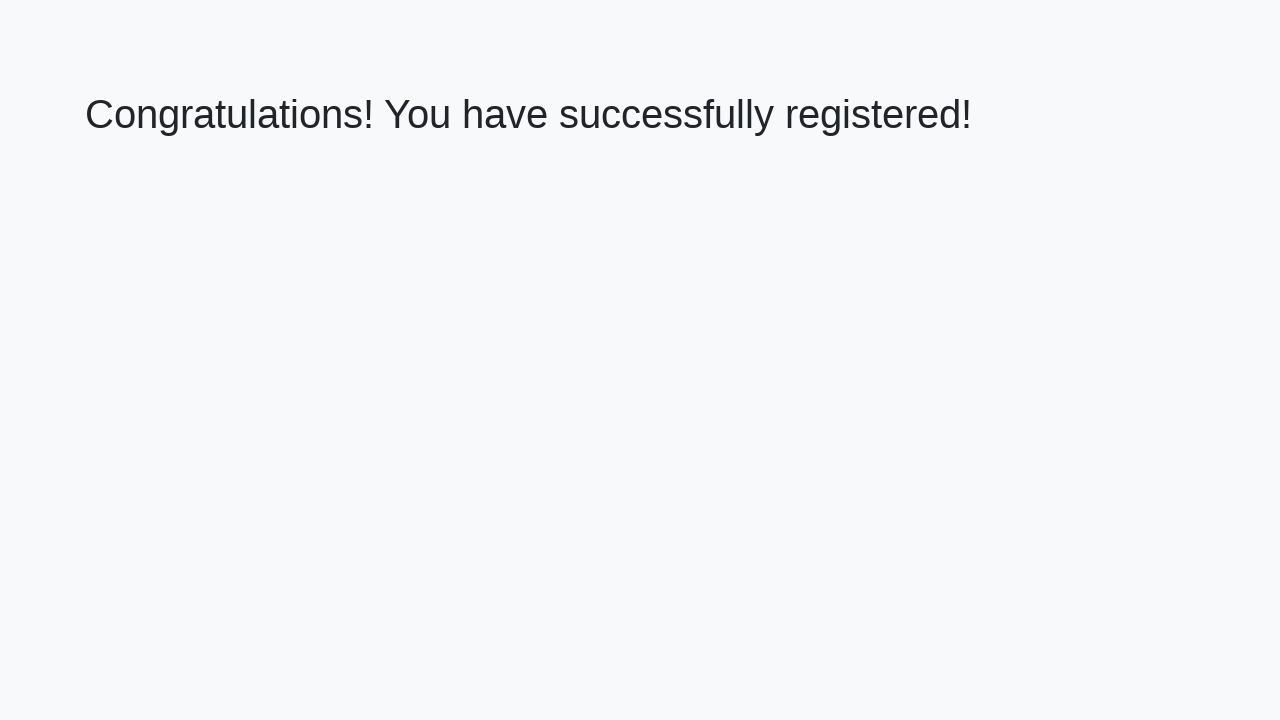

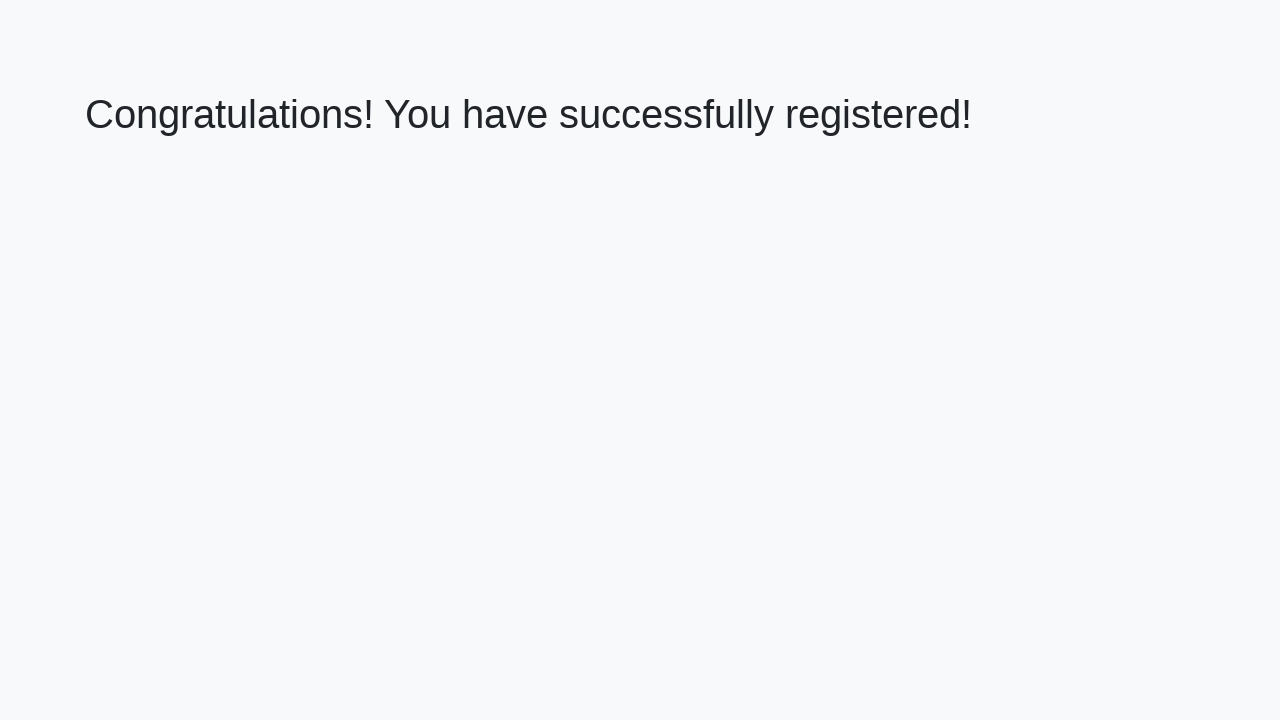